Tests dynamic controls by removing and adding a checkbox, verifying loading indicators and messages appear.

Starting URL: https://the-internet.herokuapp.com/dynamic_controls

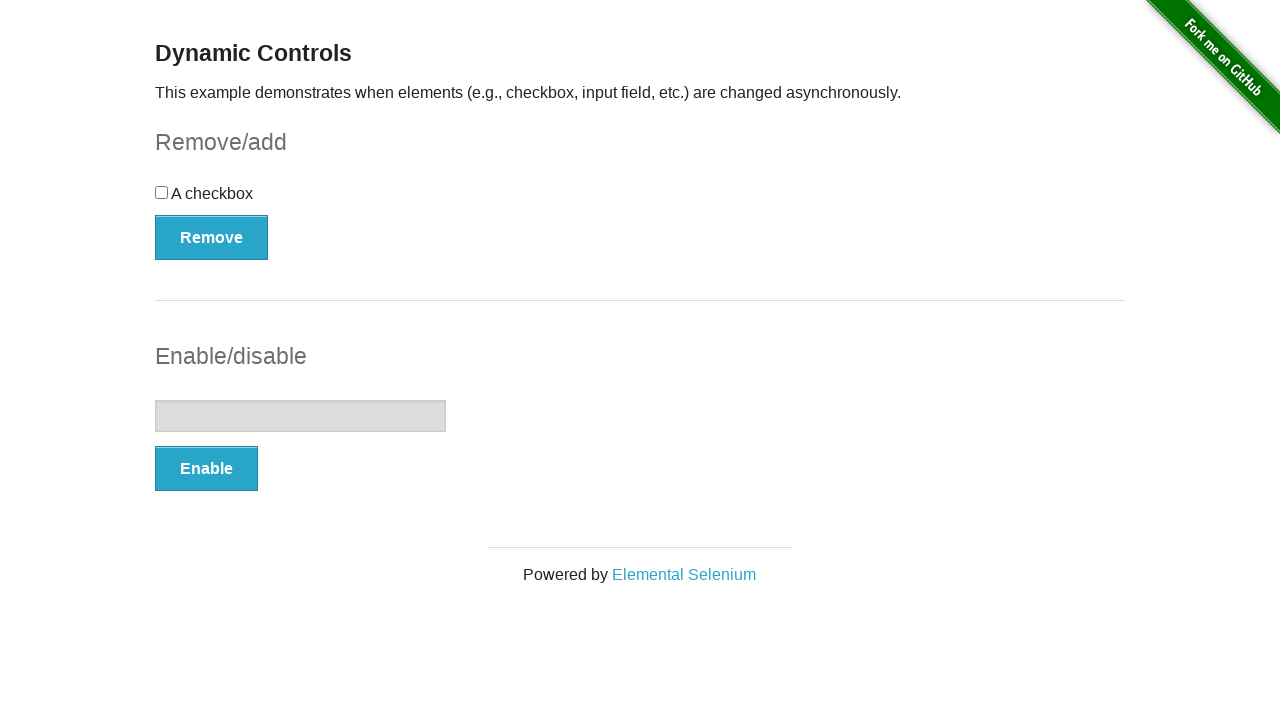

Clicked Remove button to remove the checkbox at (212, 237) on button:text('Remove')
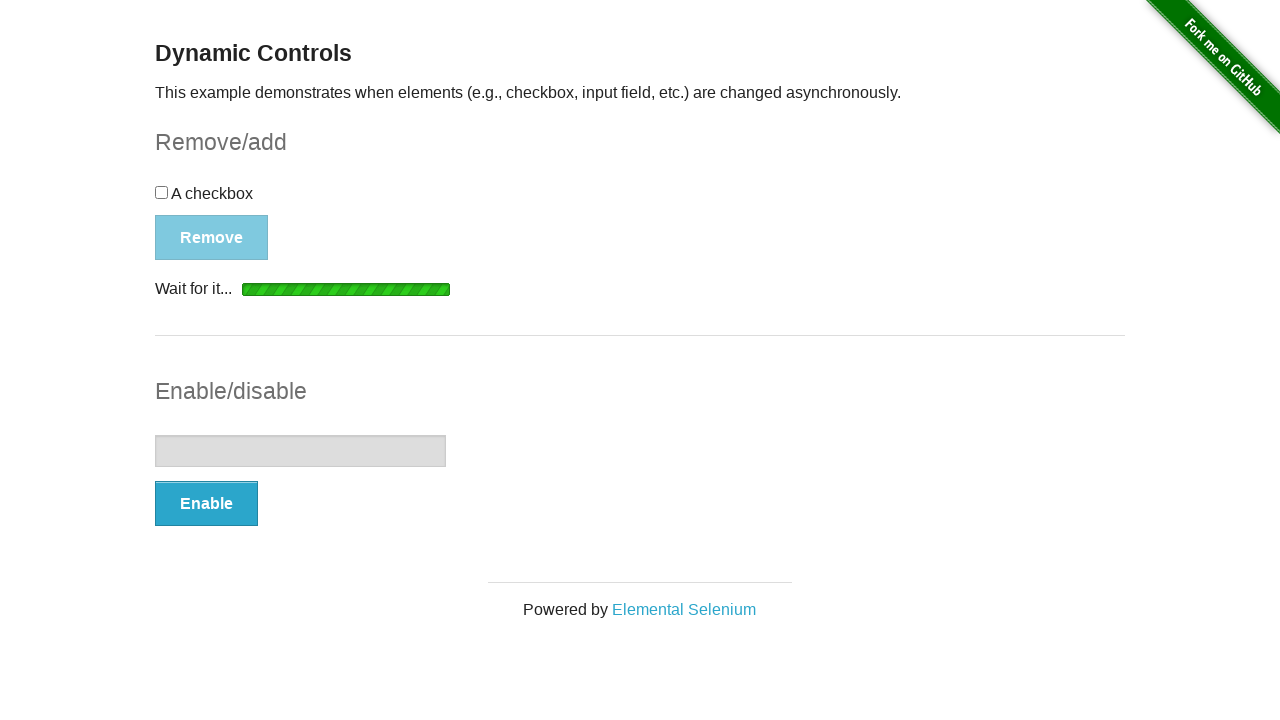

Loading indicator appeared
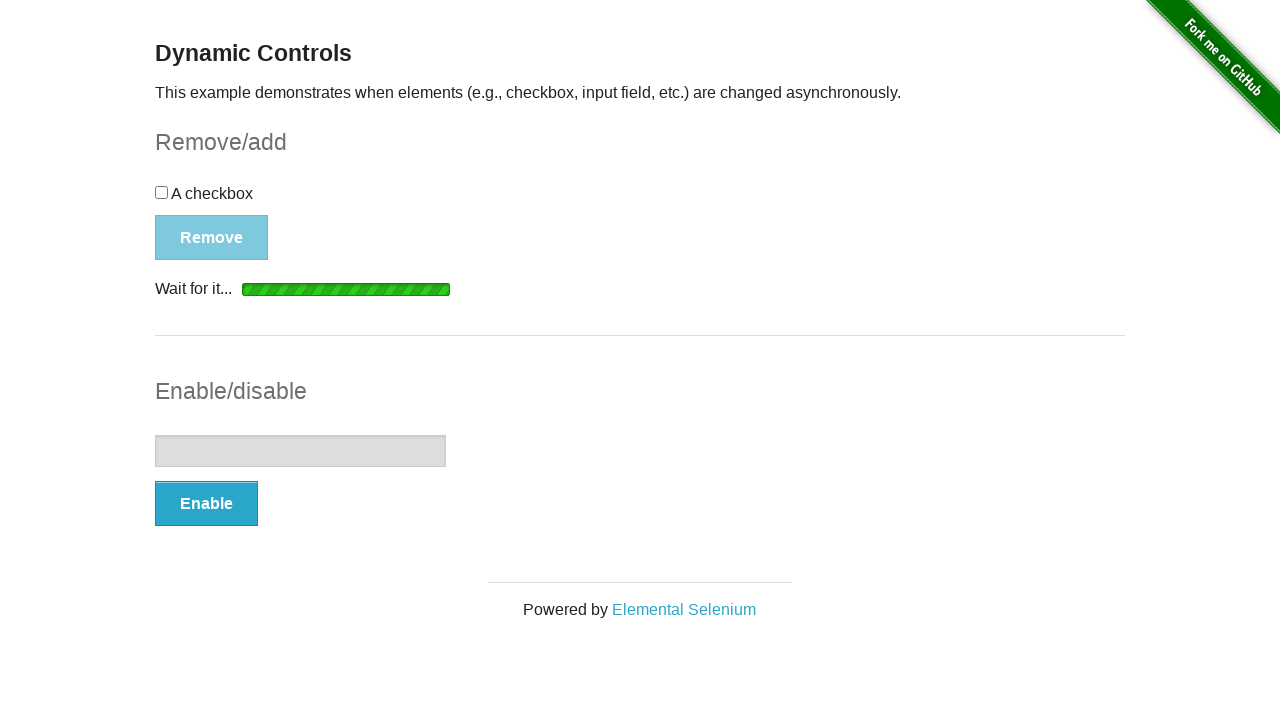

Message element appeared after loading
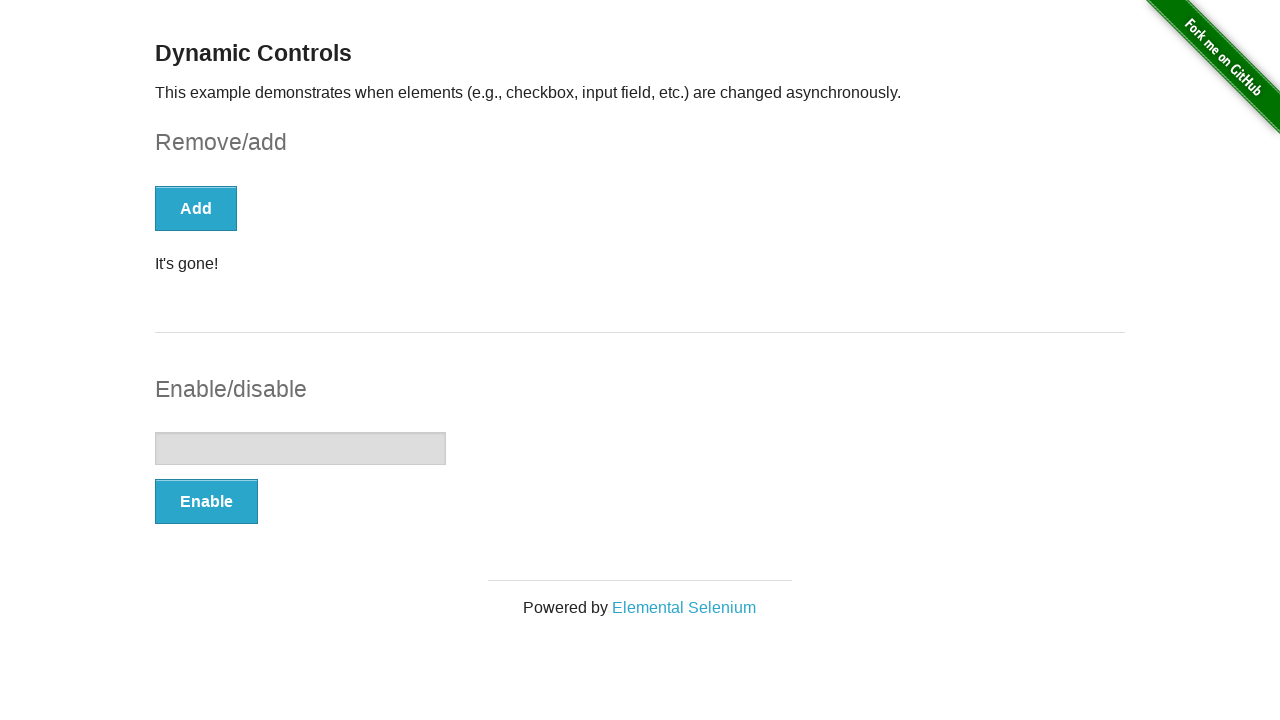

Verified 'It's gone!' message is visible
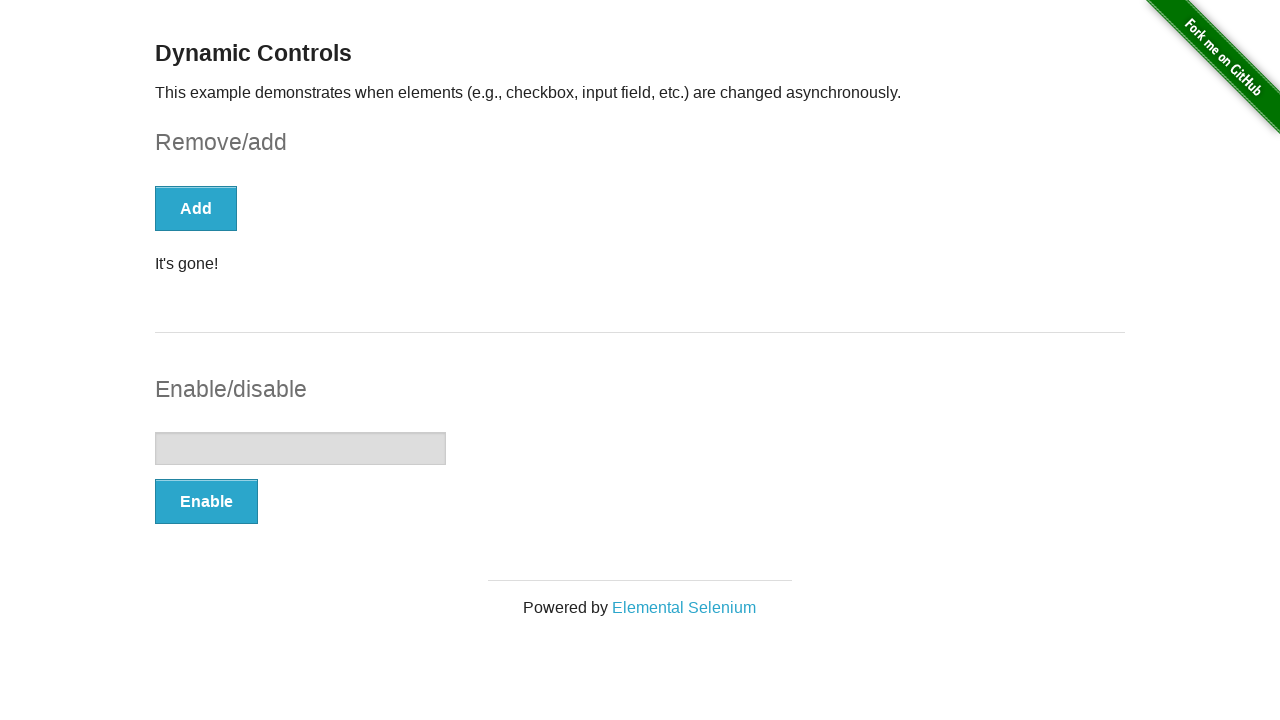

Clicked Add button to add the checkbox back at (196, 208) on button:text('Add')
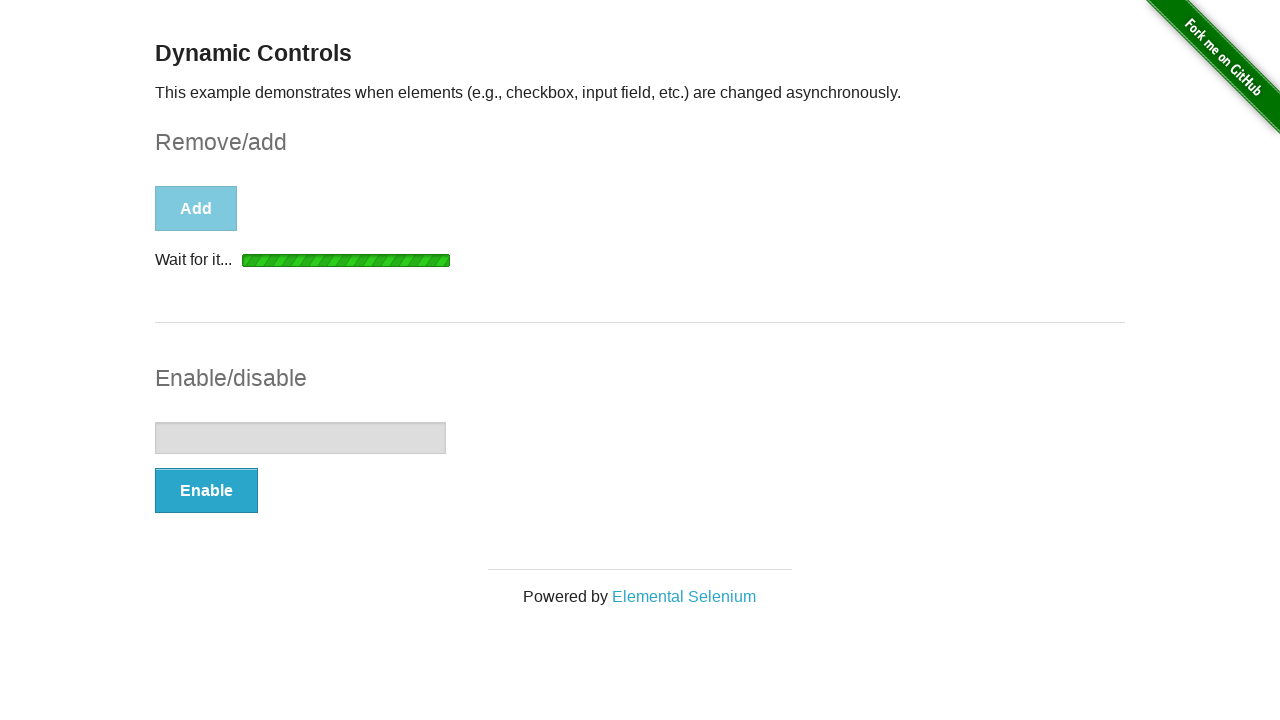

Loading indicator appeared again
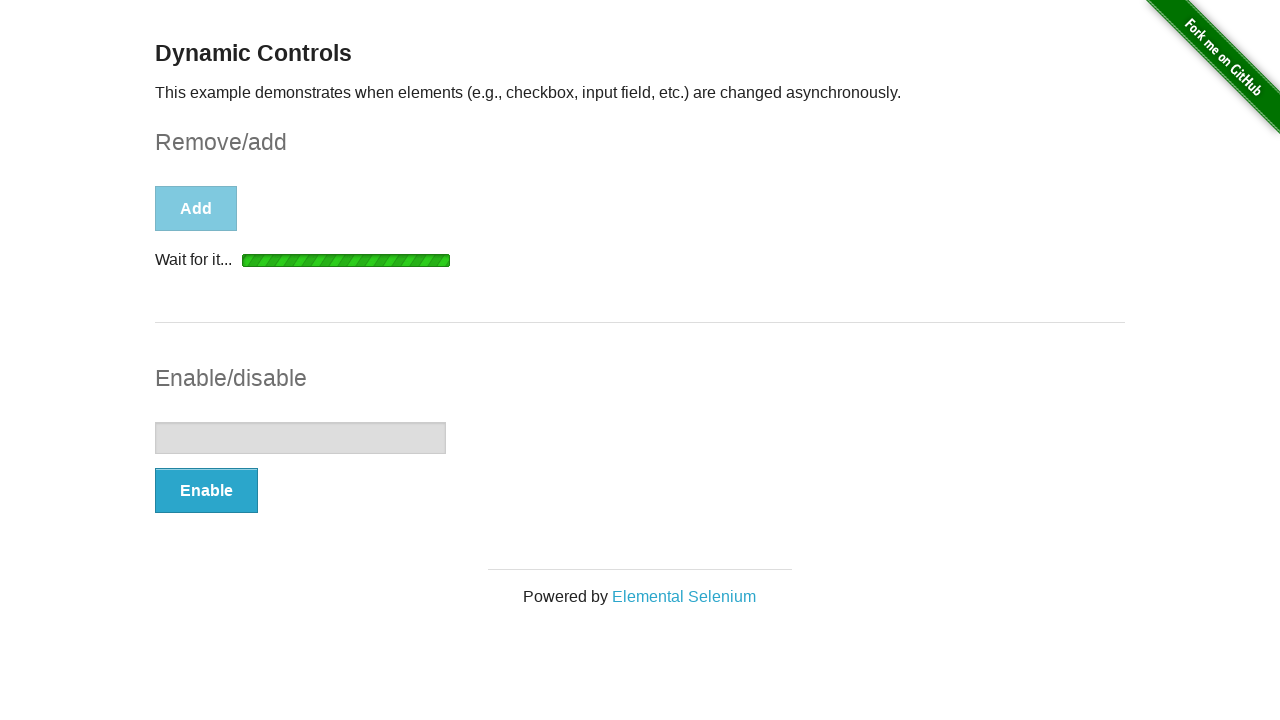

Message element appeared after loading
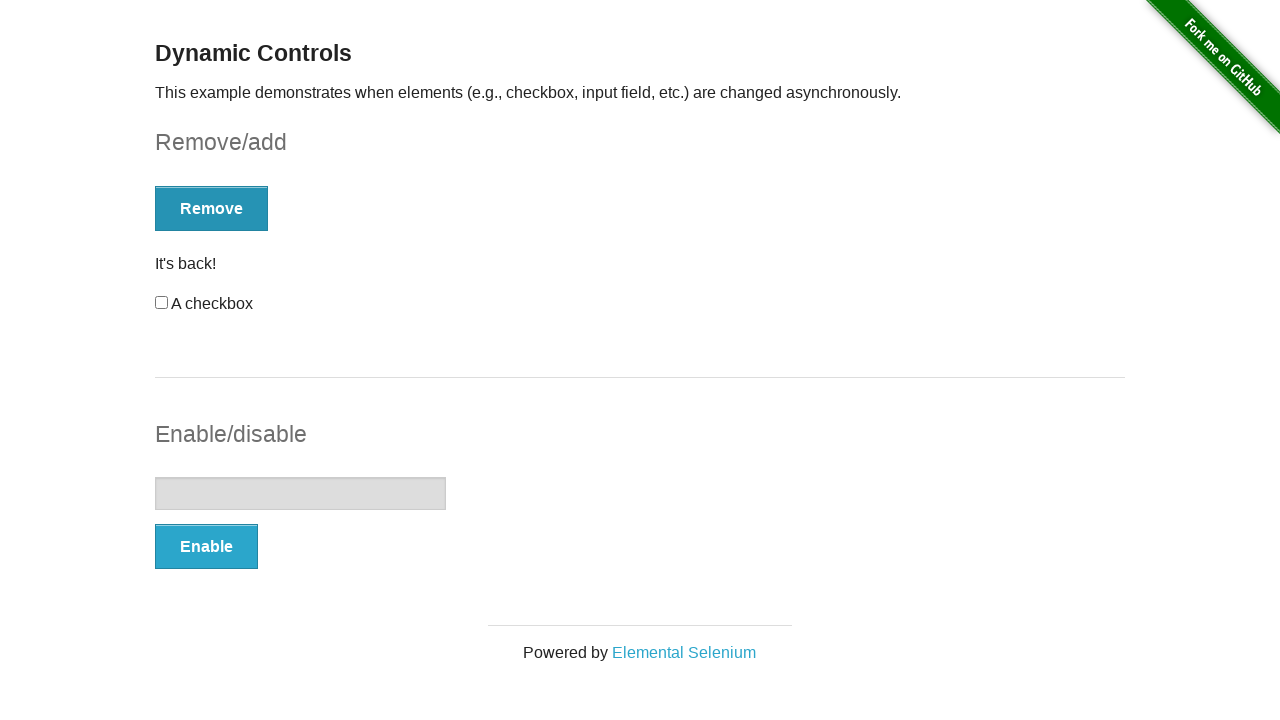

Verified 'It's back!' message is visible
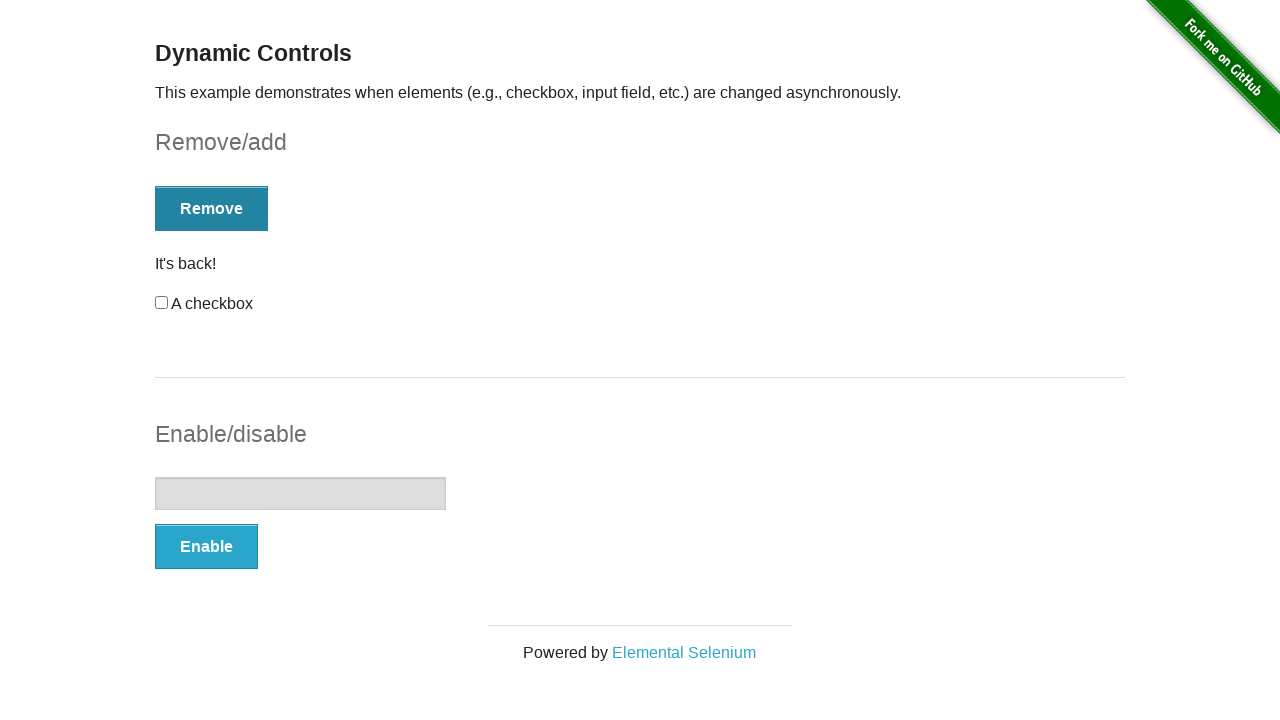

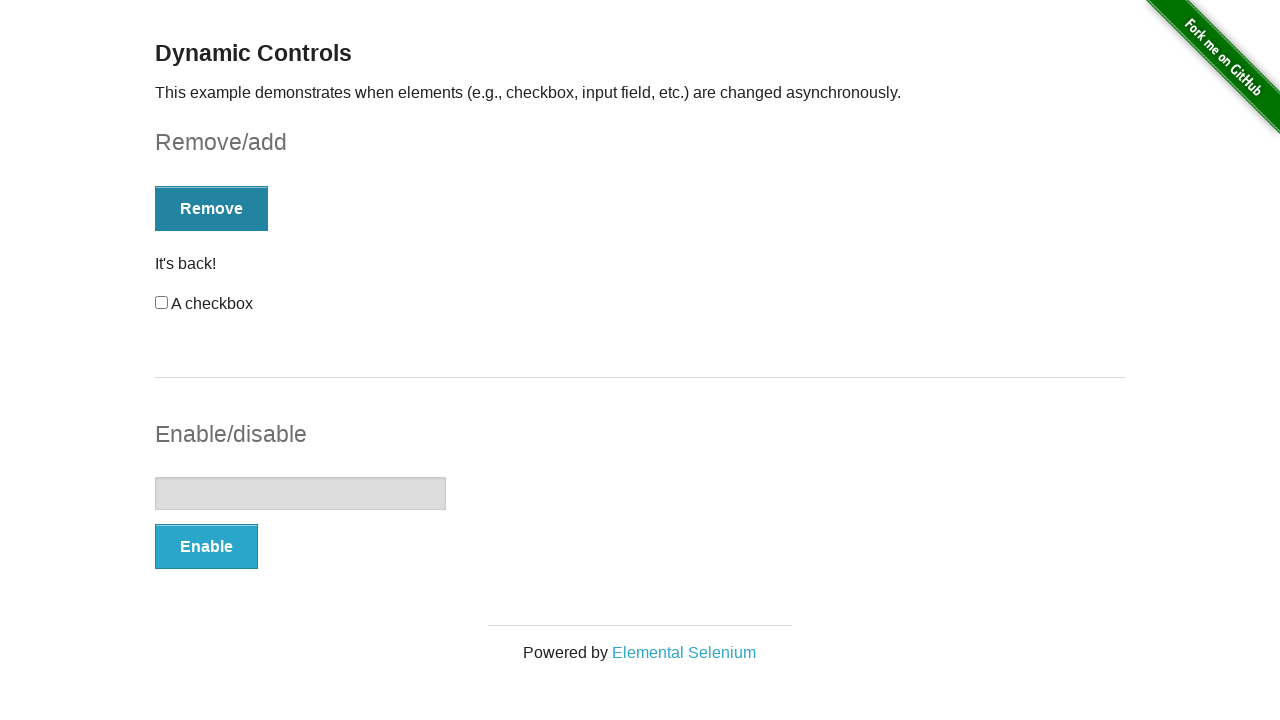